Tests closing the error message by clicking the X button after triggering a validation error

Starting URL: https://www.saucedemo.com/

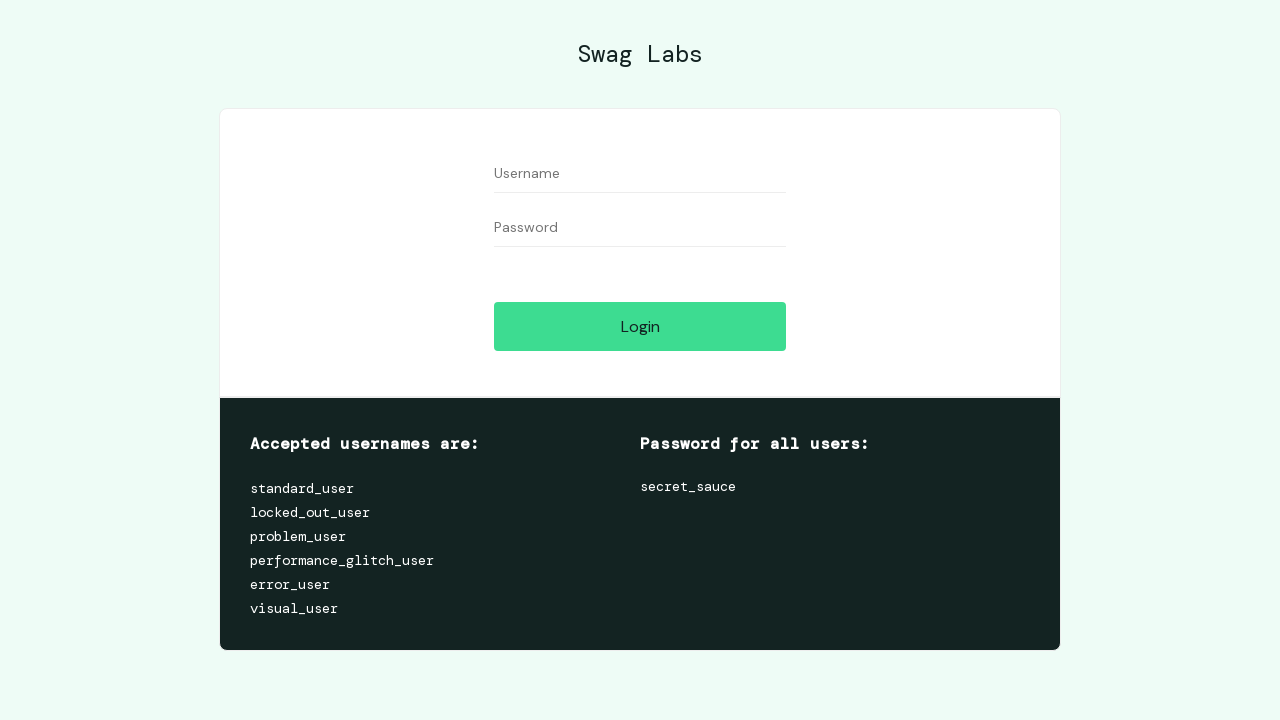

Filled username field with empty value on #user-name
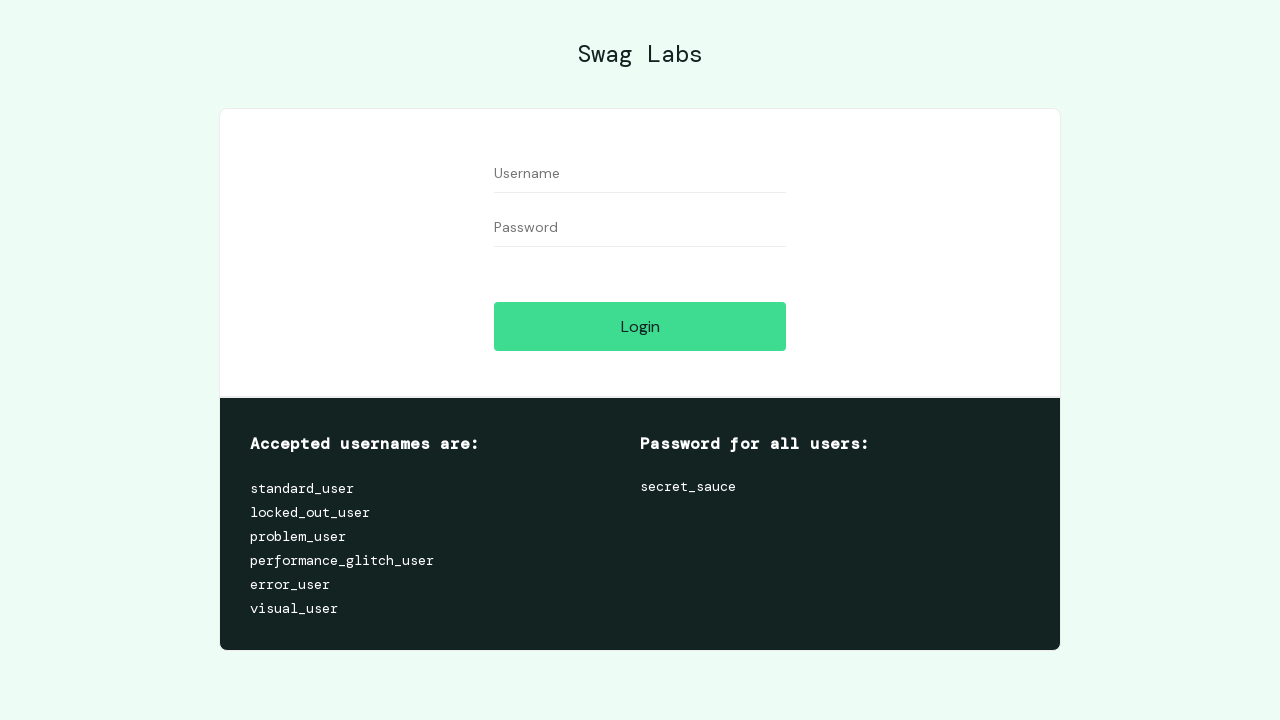

Filled password field with empty value on #password
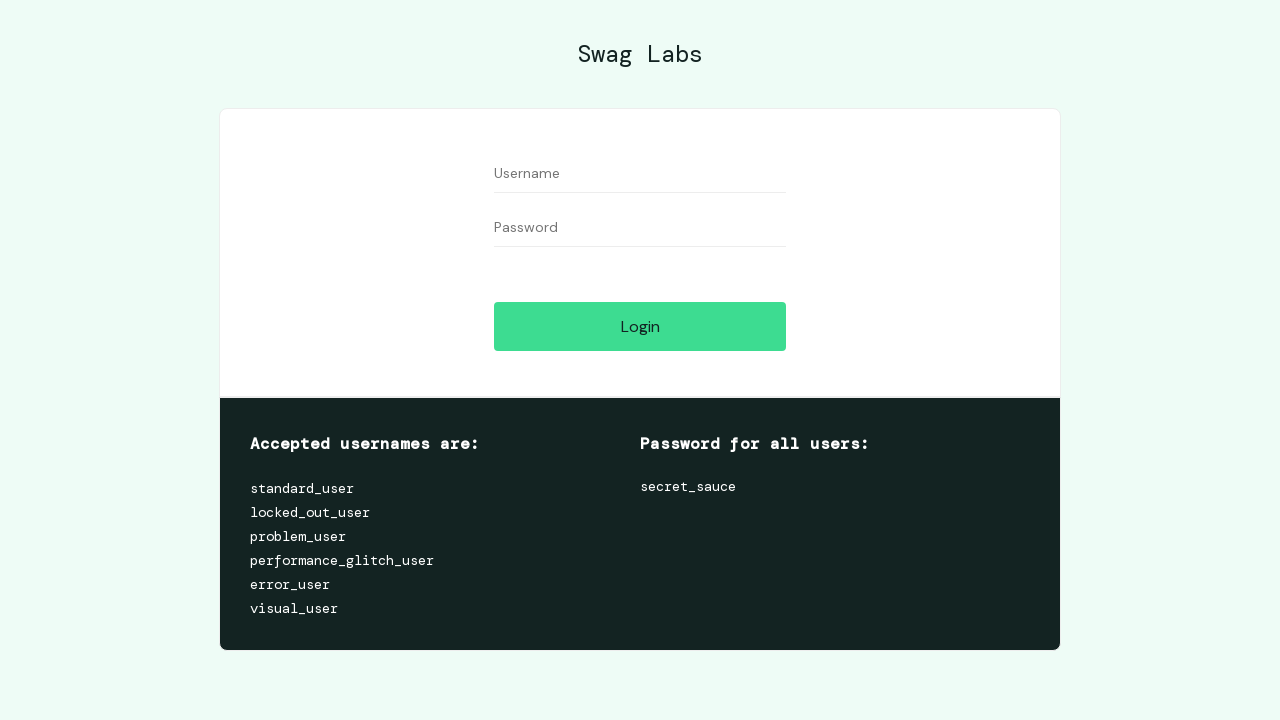

Clicked login button to trigger validation error at (640, 326) on input[type='submit']
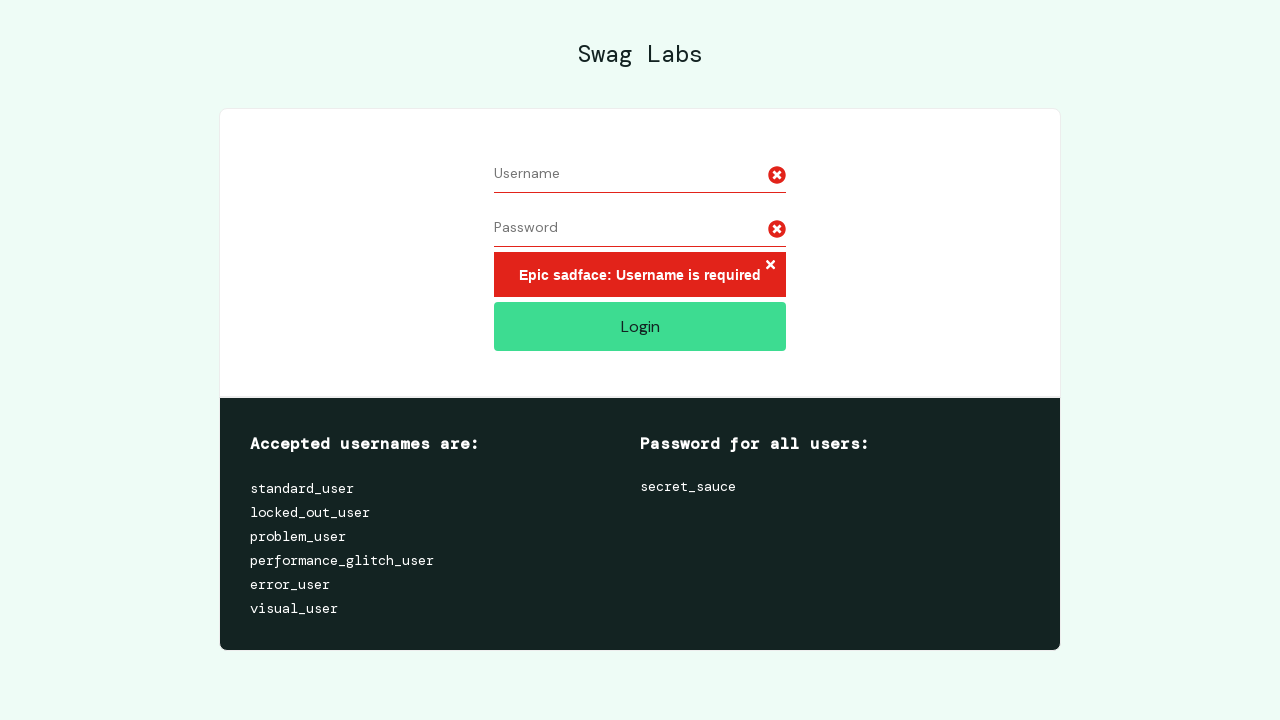

Error message appeared on screen
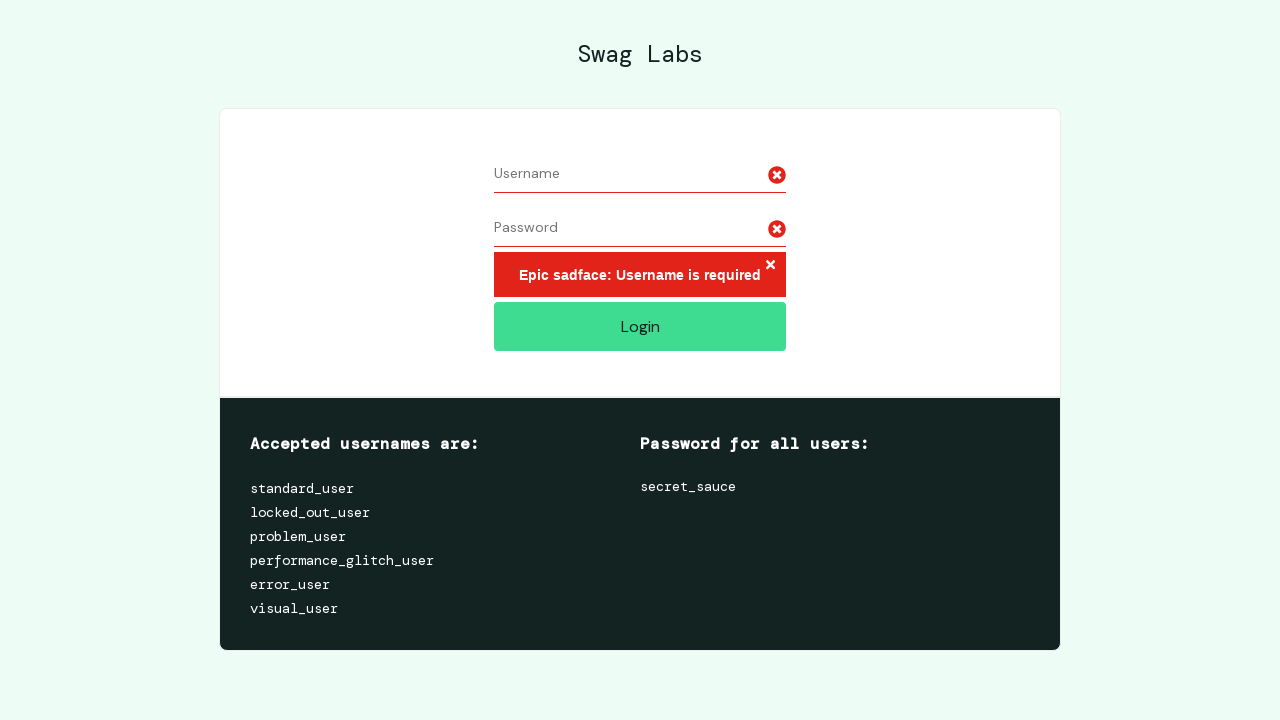

Clicked X button to close error message at (770, 266) on h3[data-test='error'] button
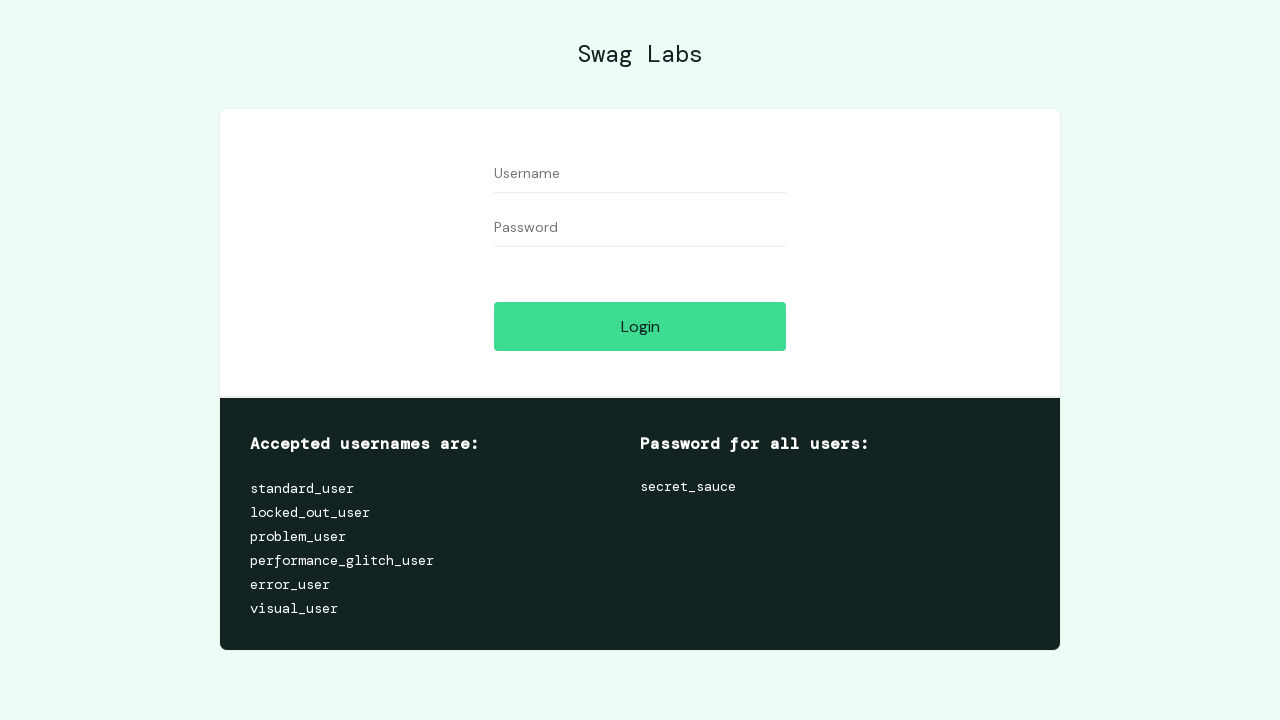

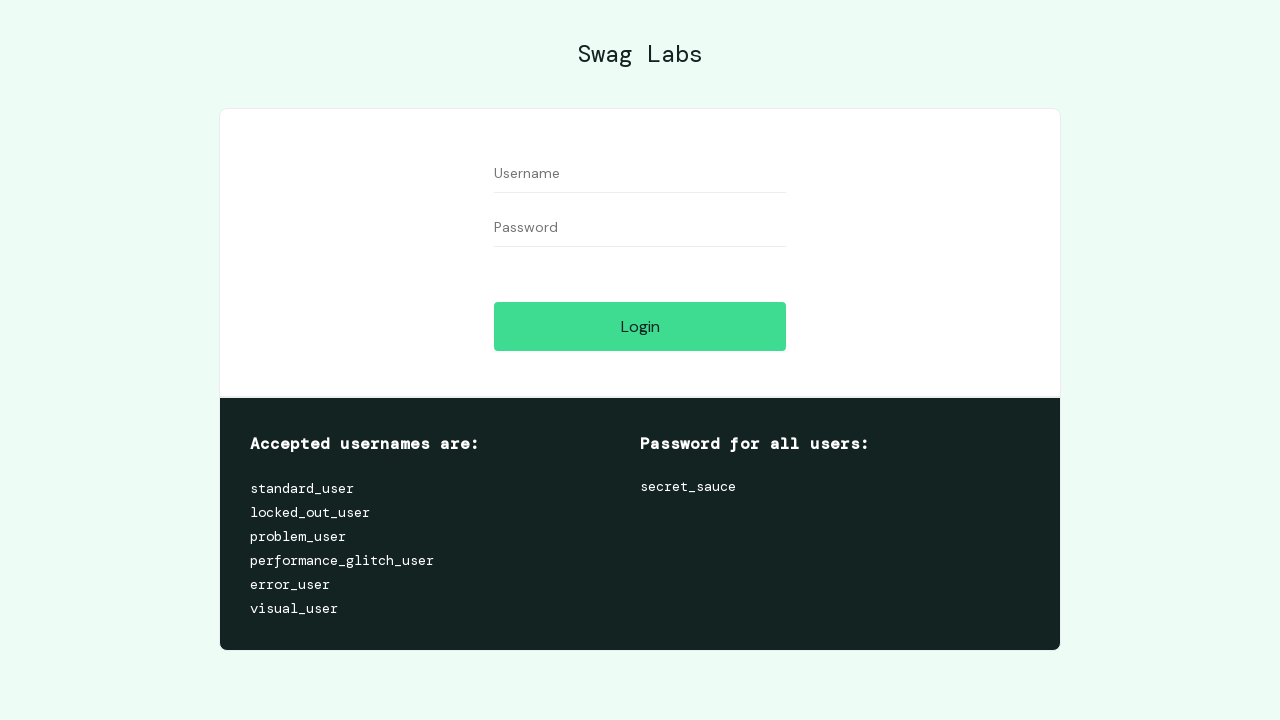